Tests a sign-up or contact form by filling in first name, last name, and email fields, then submitting the form

Starting URL: https://secure-retreat-92358.herokuapp.com/

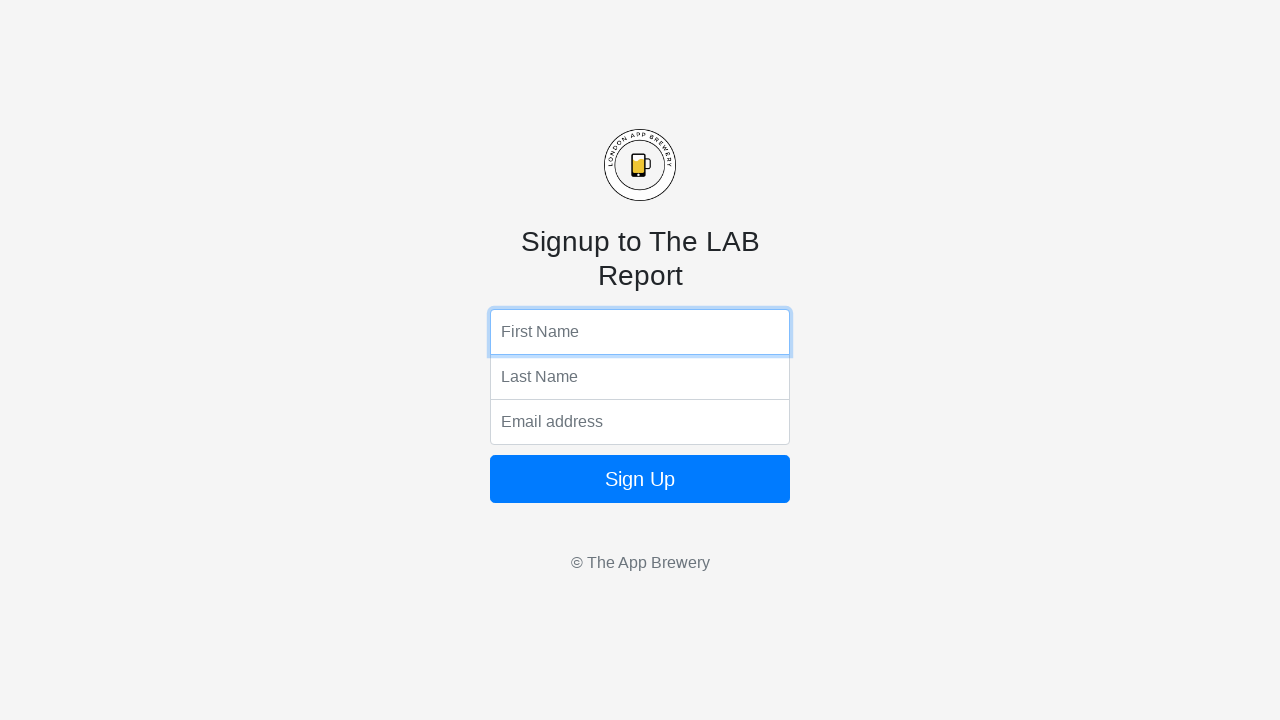

Filled first name field with 'Marcus' on input[name='fName']
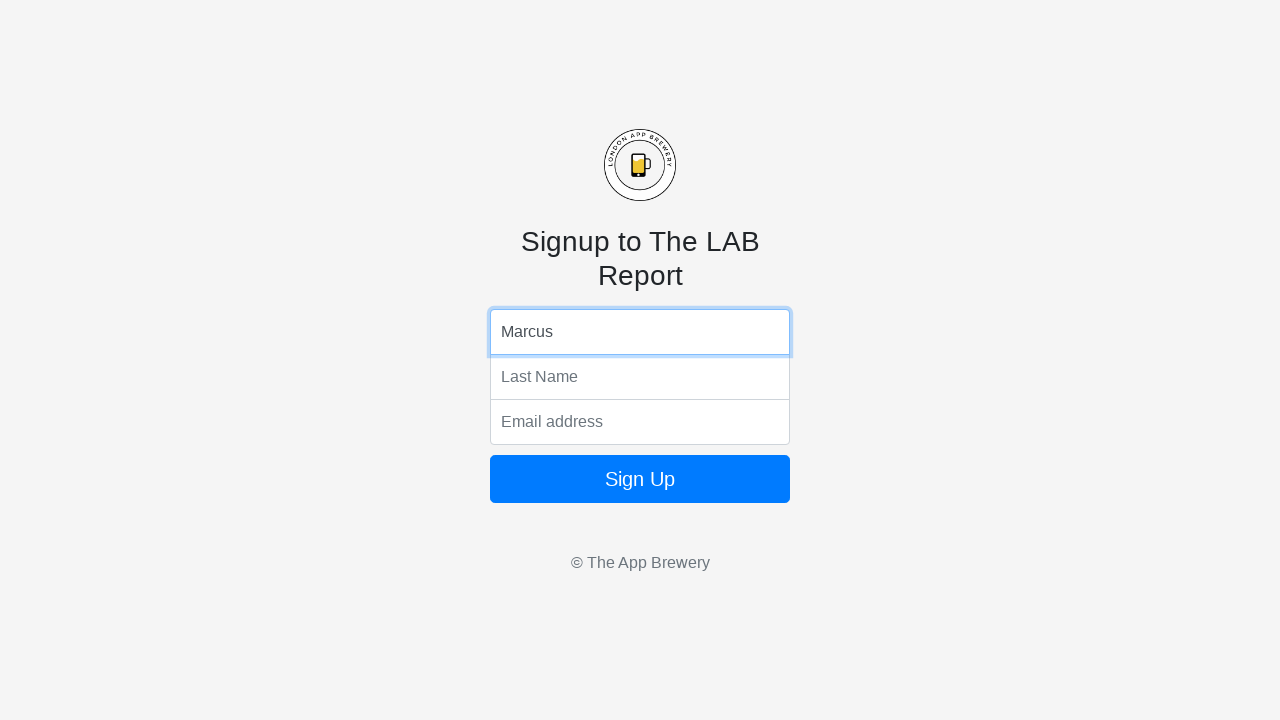

Filled last name field with 'Thompson' on input[name='lName']
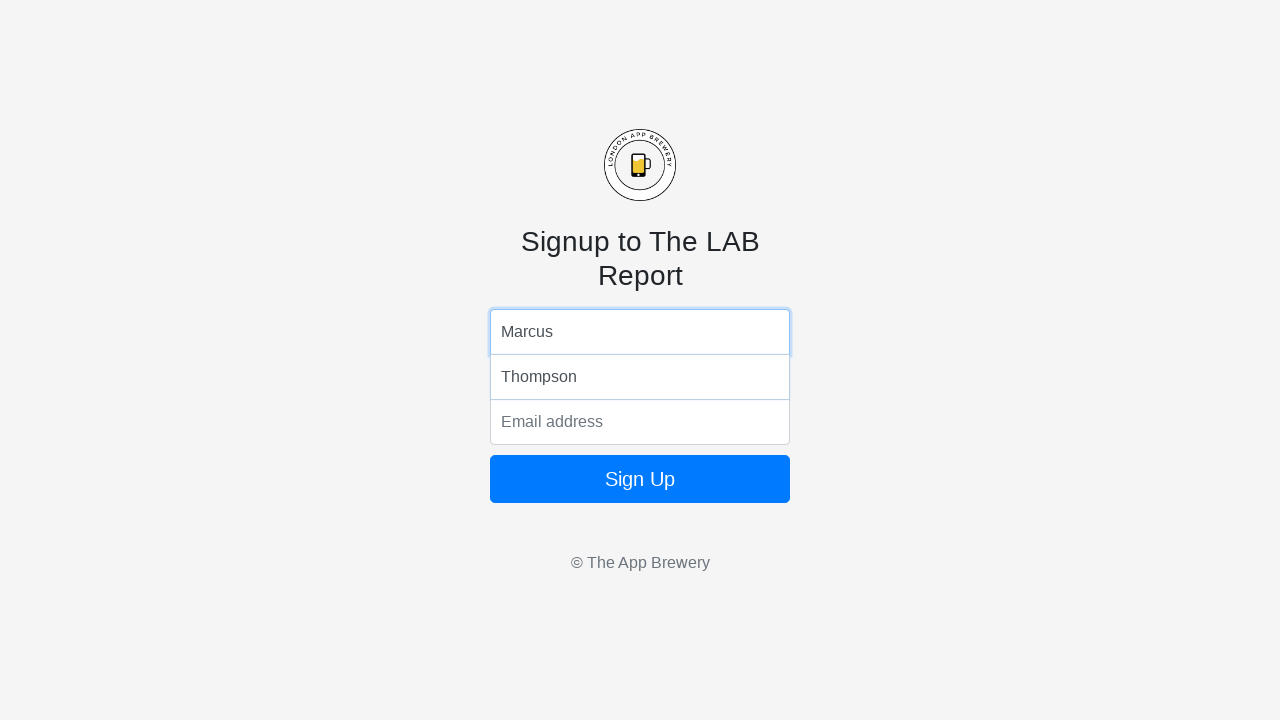

Filled email field with 'marcus.thompson@example.com' on input[name='email']
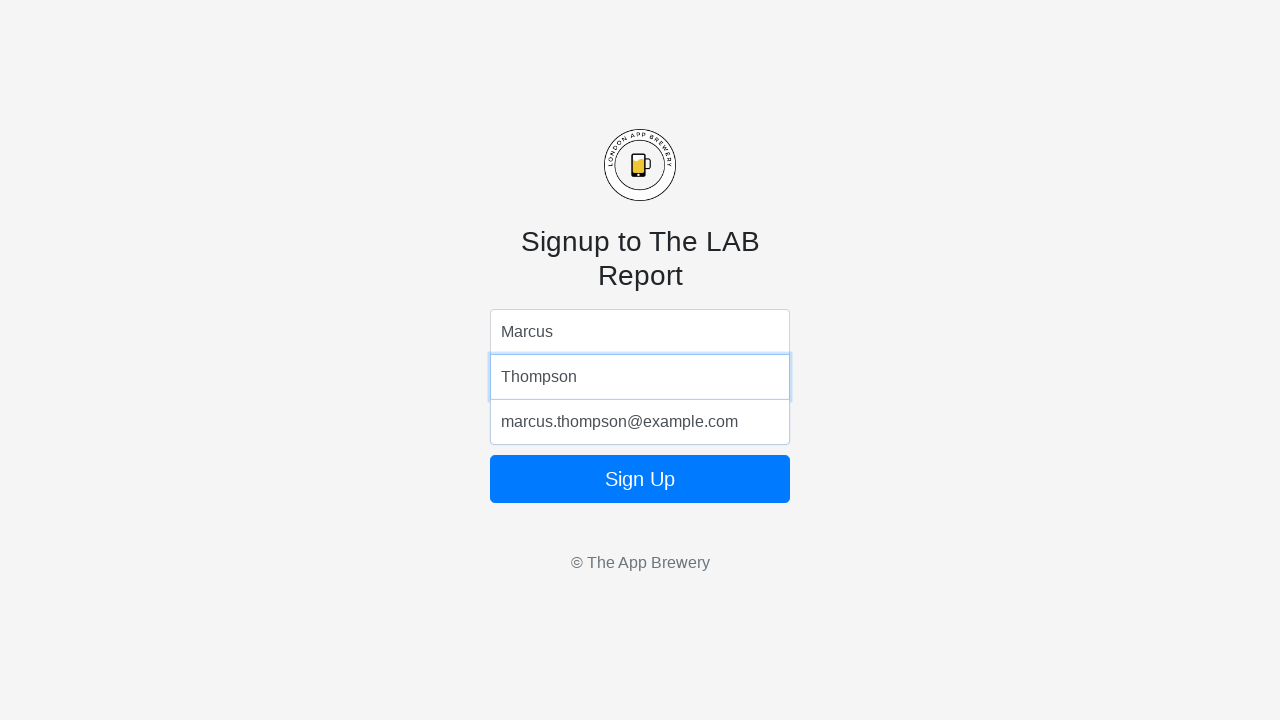

Clicked form submit button at (640, 479) on form button
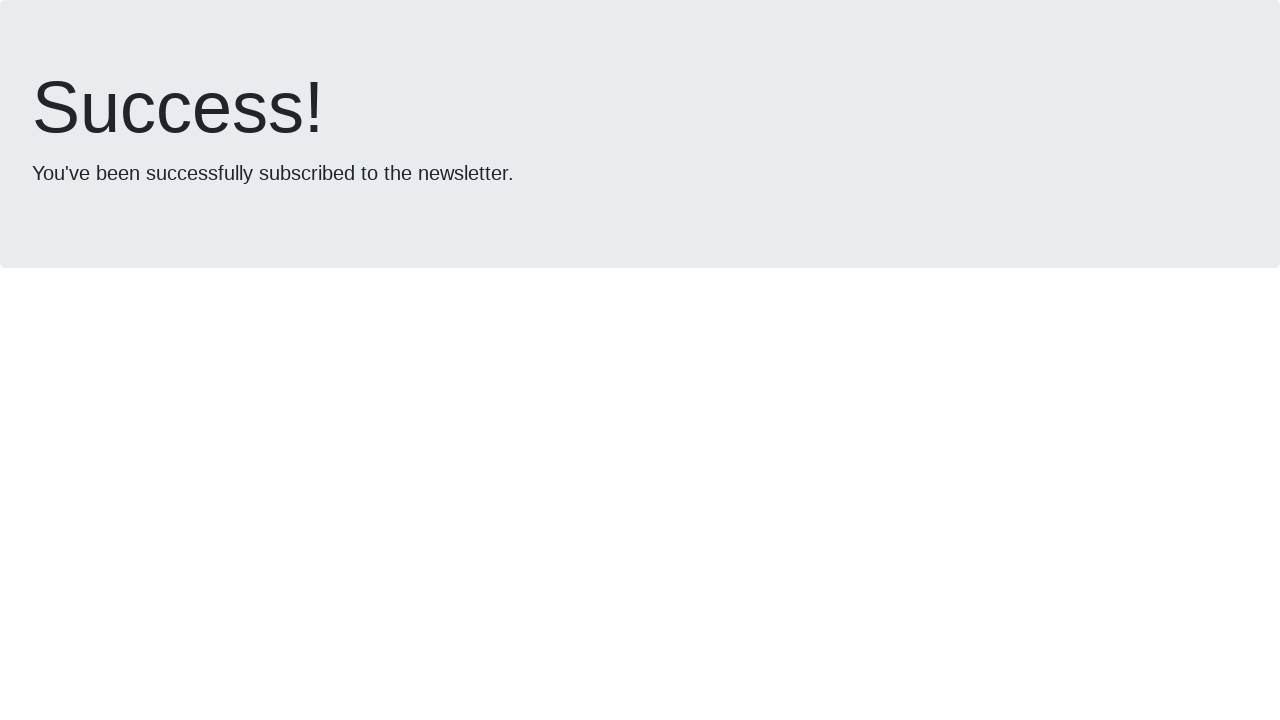

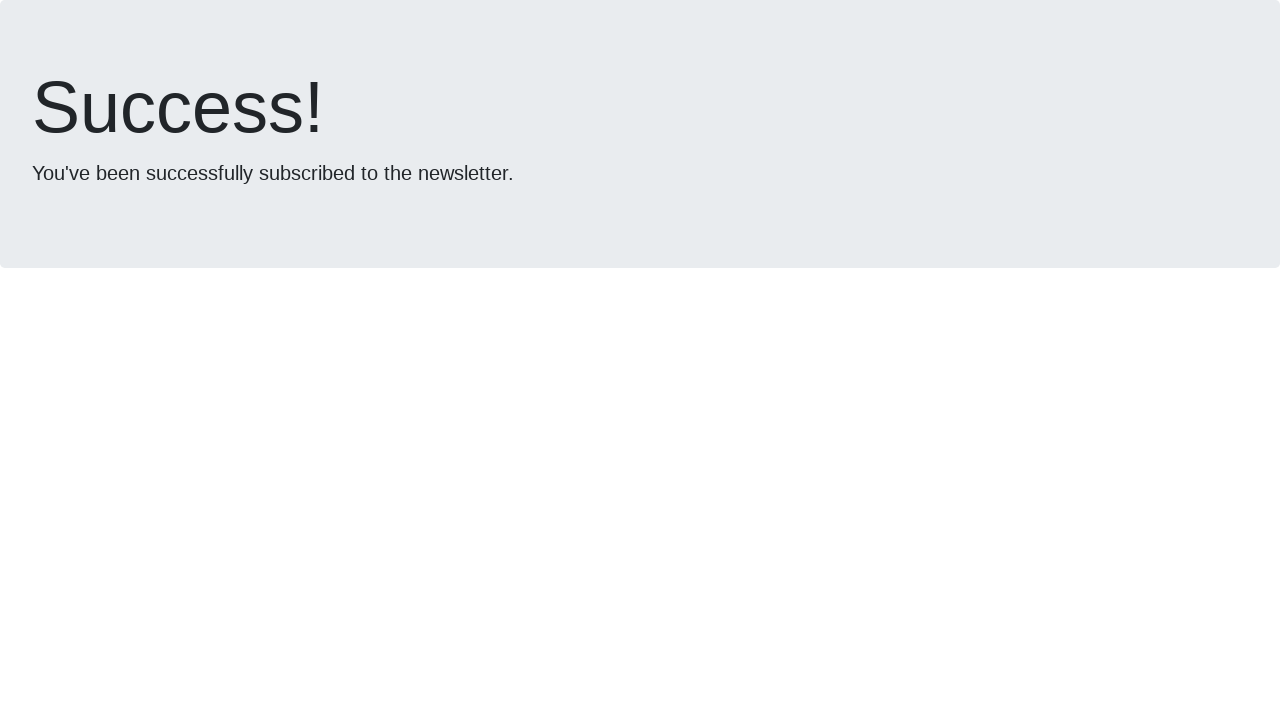